Tests a registration form by filling in first name, last name, and email fields, then submitting the form and verifying the success message is displayed.

Starting URL: http://suninjuly.github.io/registration1.html

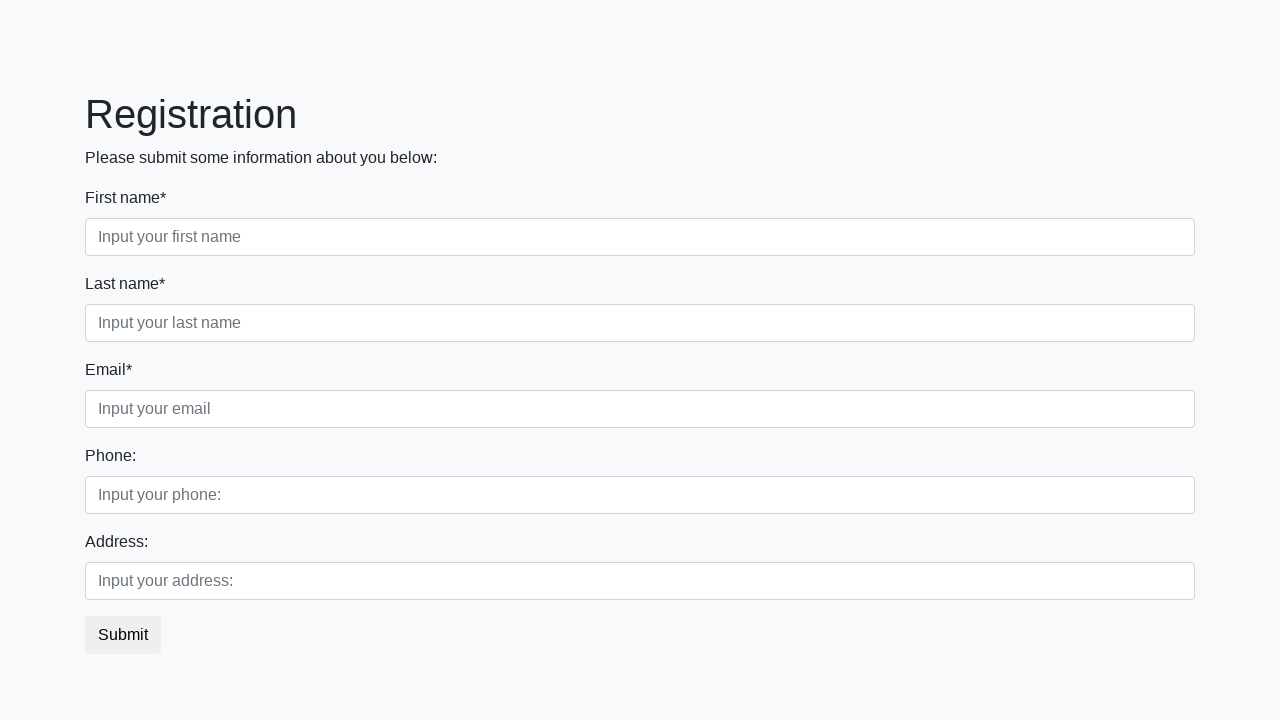

Filled first name field with 'Ivan' on .first_block .first
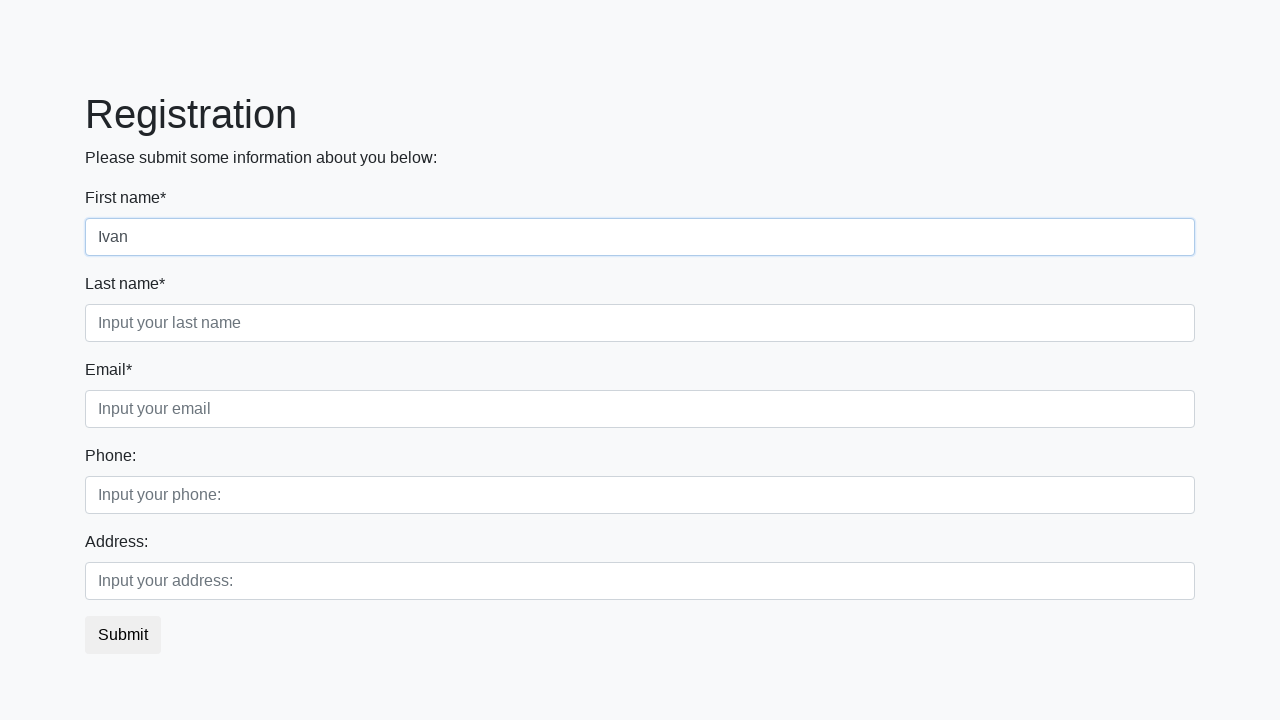

Filled last name field with 'Petrov' on .first_block .second
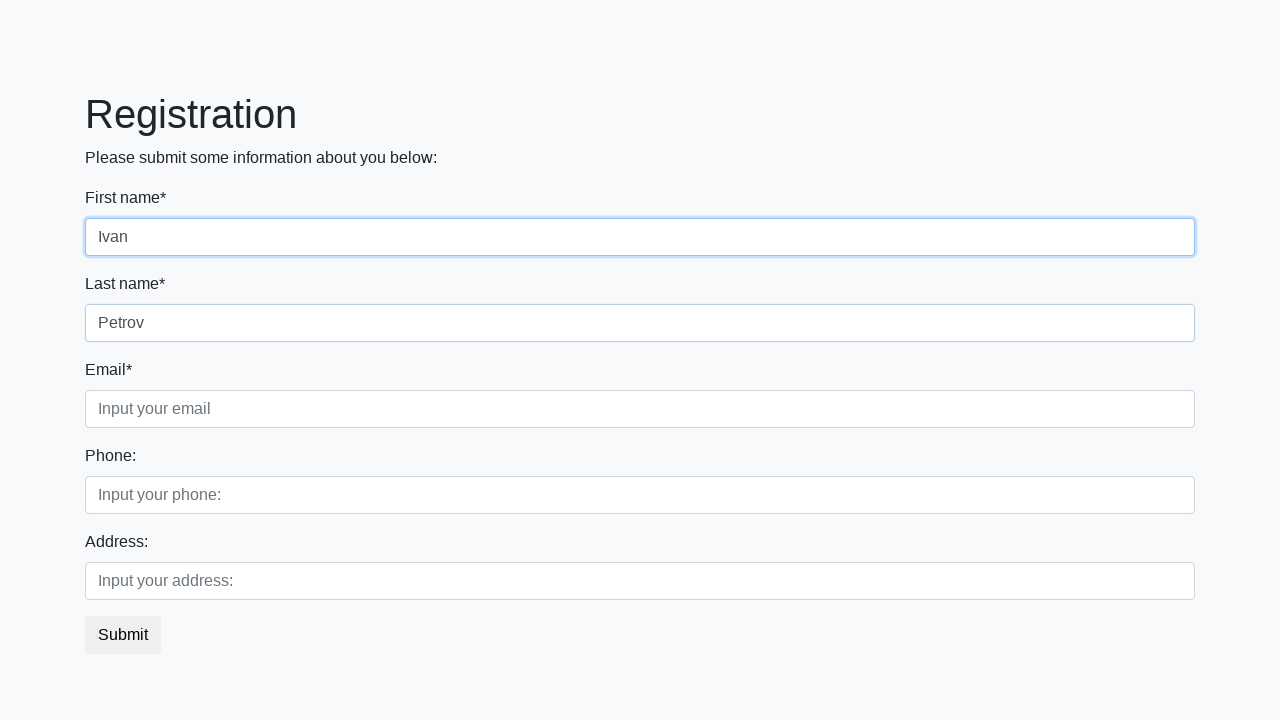

Filled email field with 'ya.n-bog@ya.ru' on .third
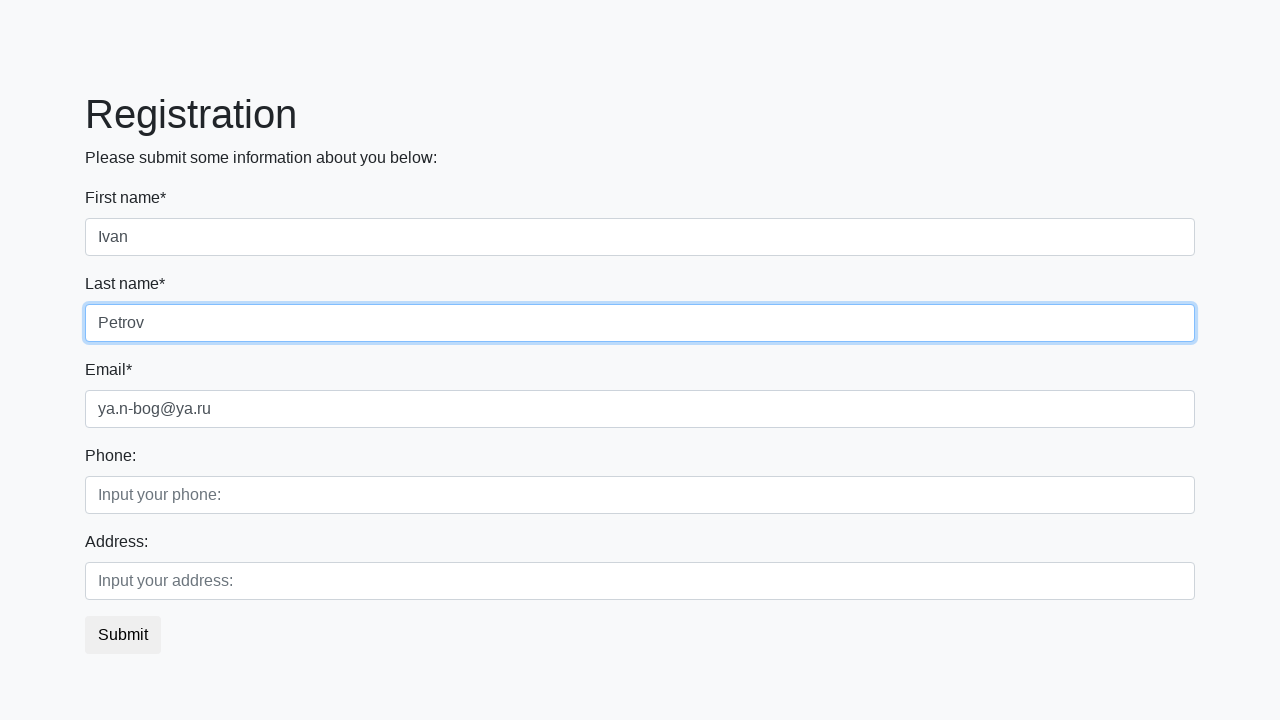

Clicked submit button to register at (123, 635) on button.btn
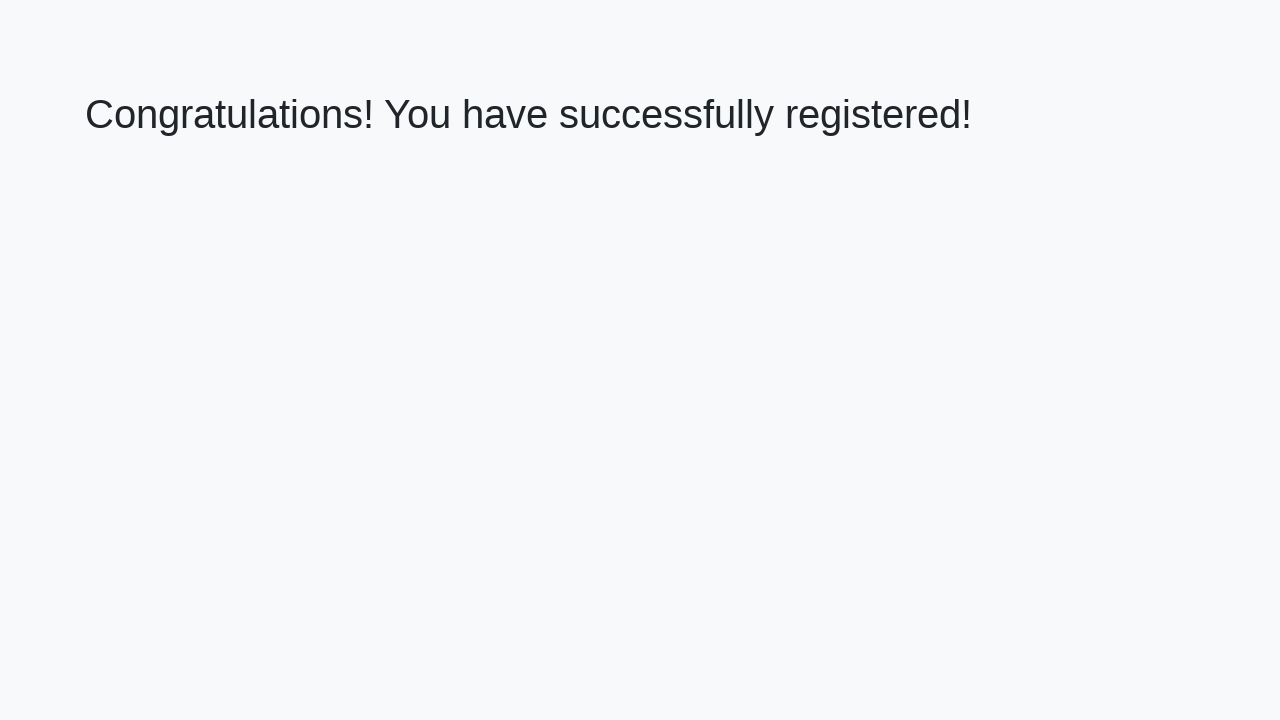

Success message heading loaded
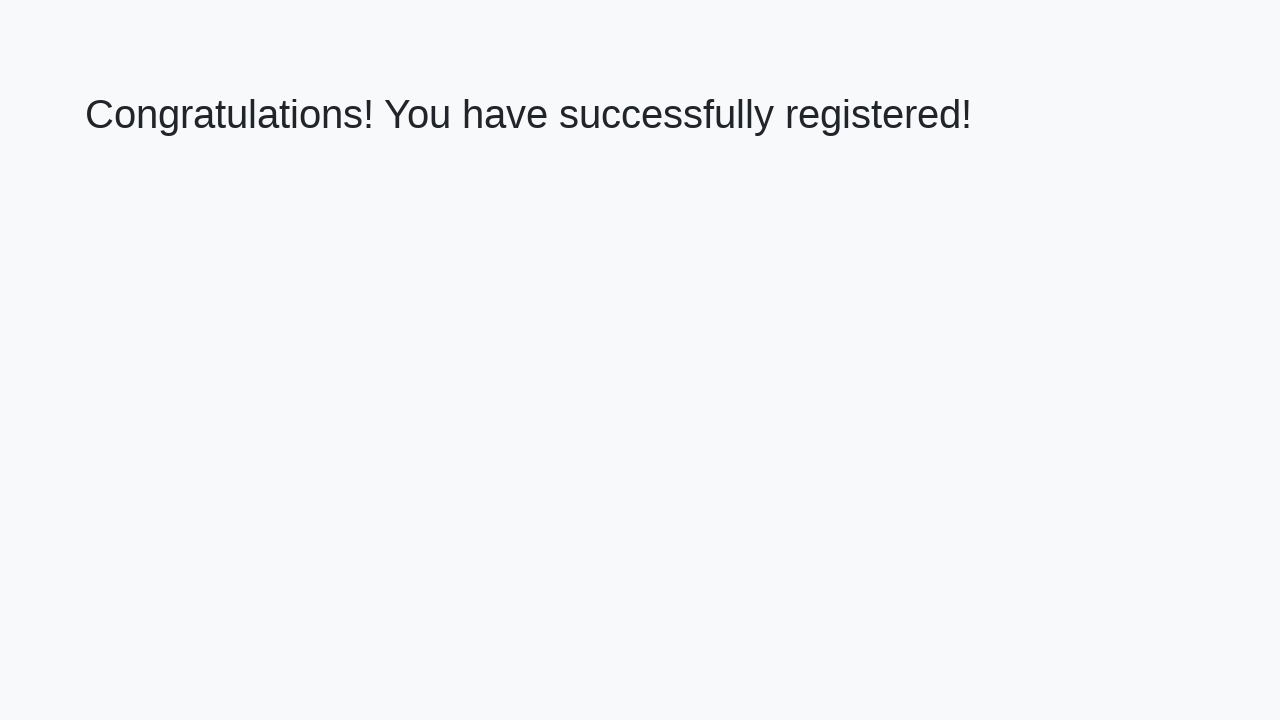

Retrieved success message text
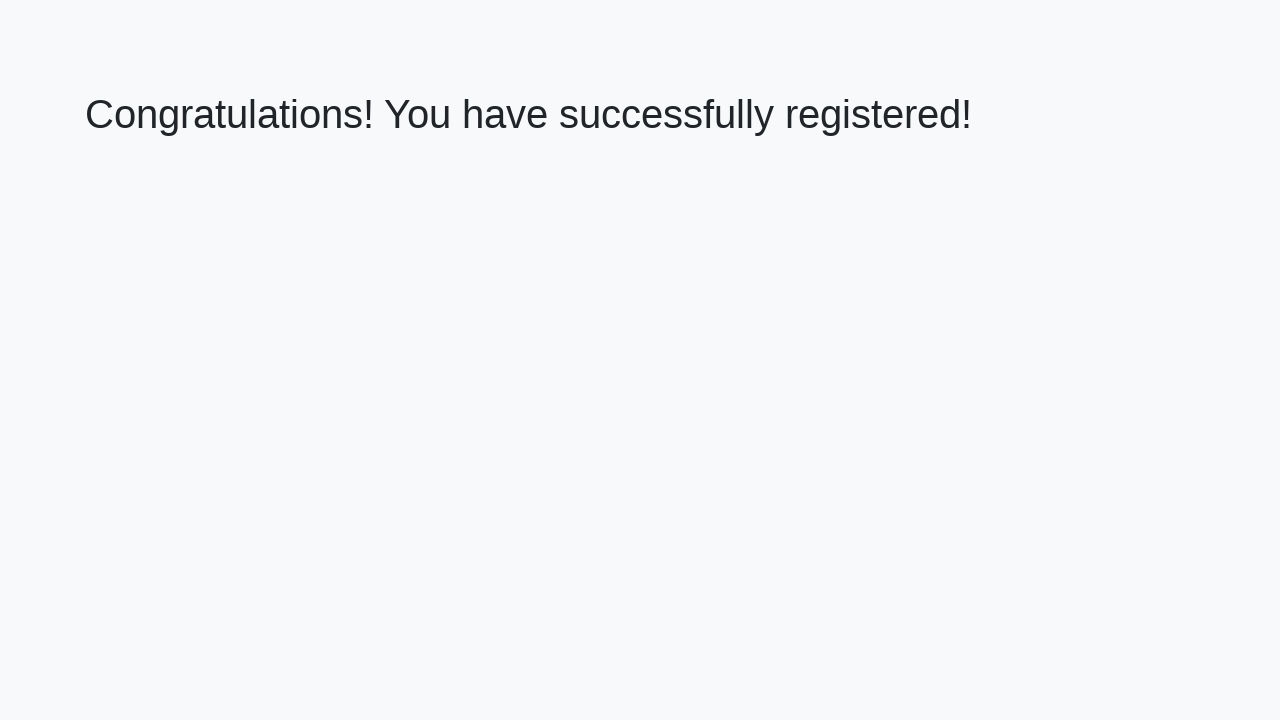

Verified success message: 'Congratulations! You have successfully registered!'
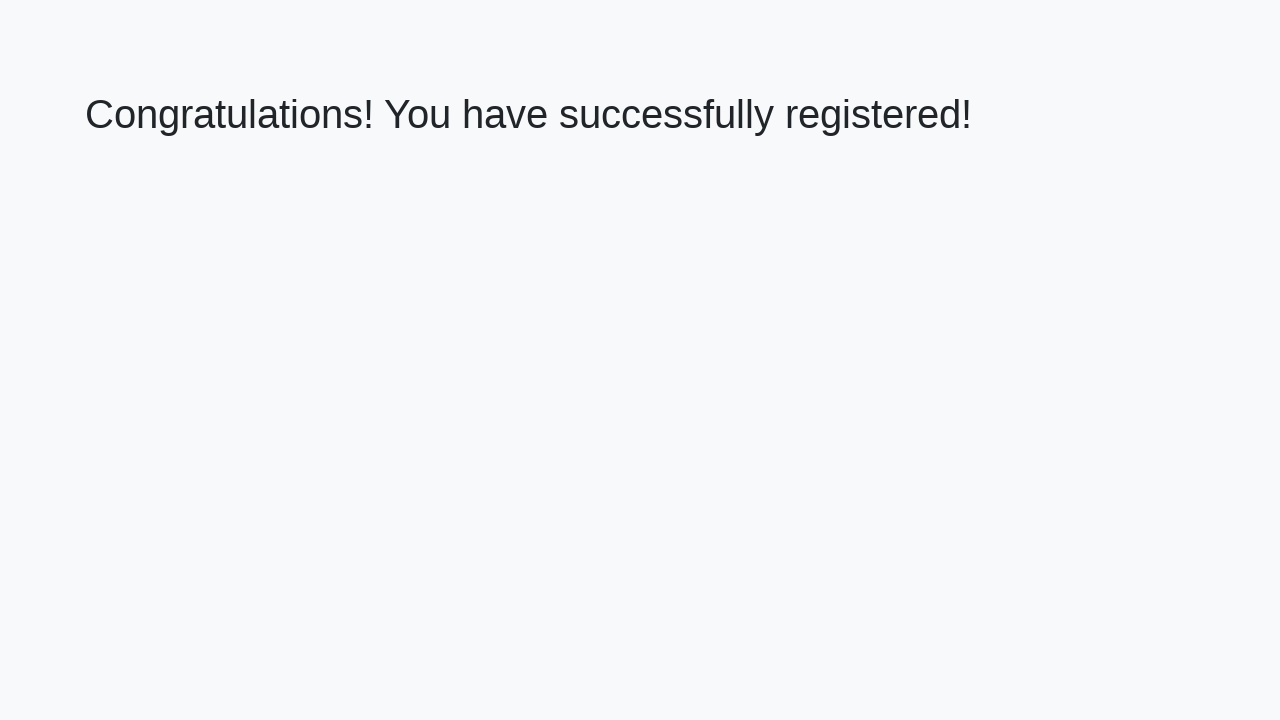

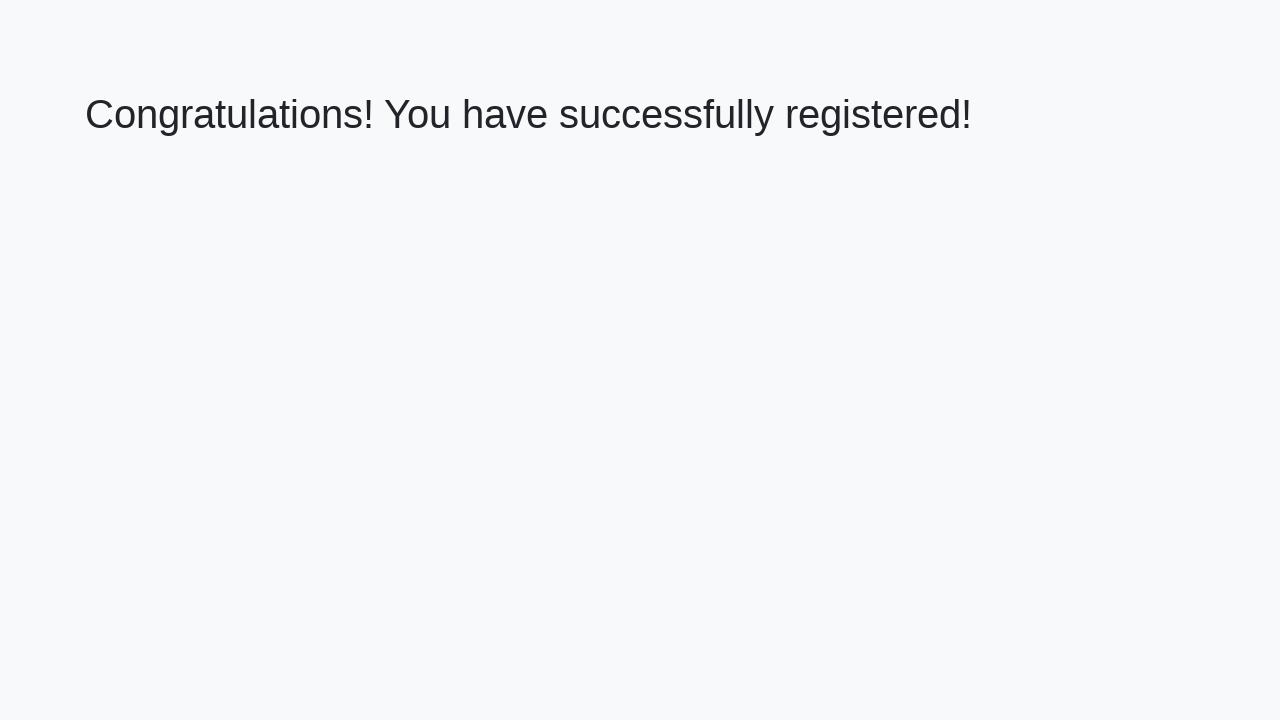